Tests right-click (context click) functionality by navigating to Buttons section and performing a right-click action on the designated button

Starting URL: https://demoqa.com/

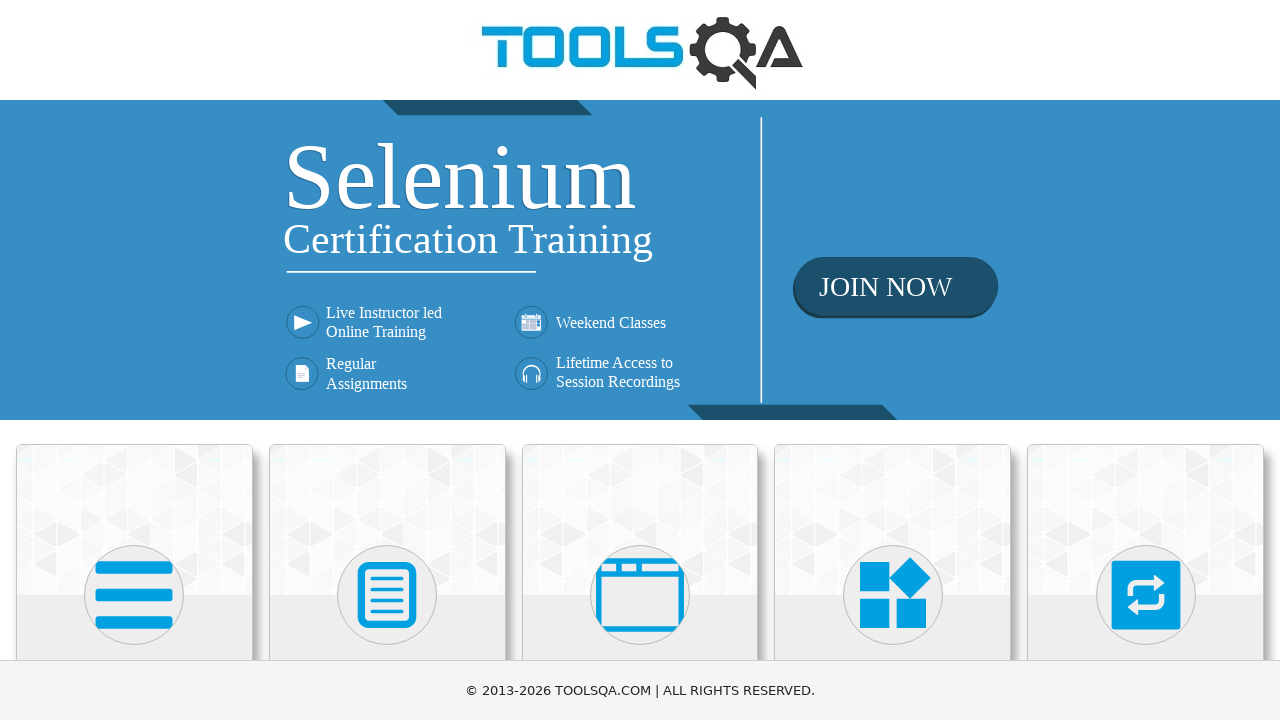

Clicked on Elements card at (134, 360) on xpath=//div[@class='card-body']/h5[text()='Elements']
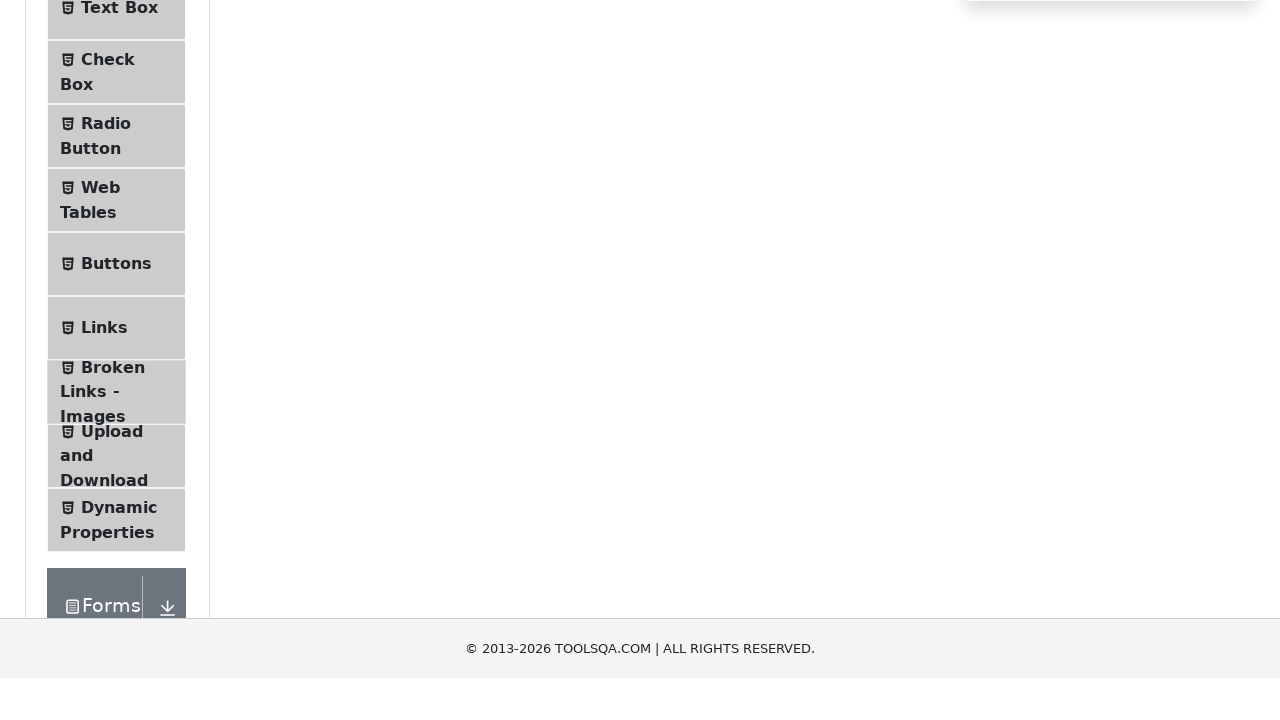

Clicked on Buttons menu item at (116, 517) on #item-4
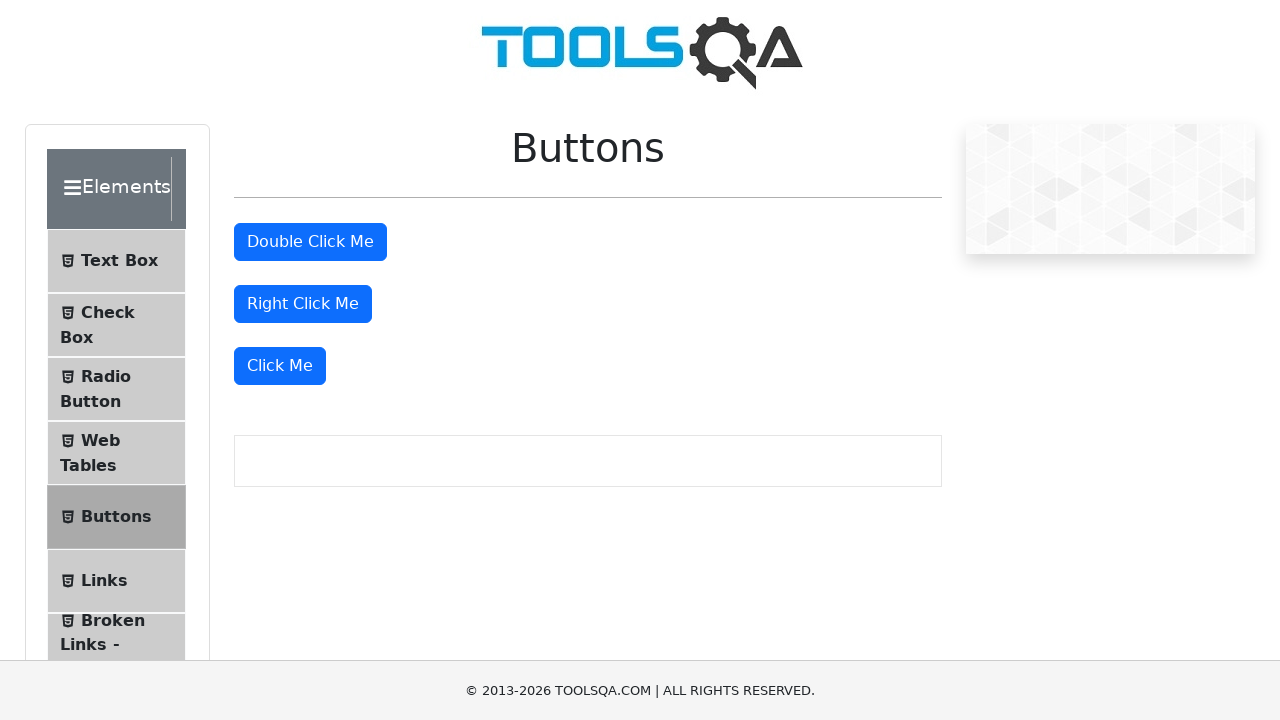

Performed right-click action on the designated button at (303, 304) on #rightClickBtn
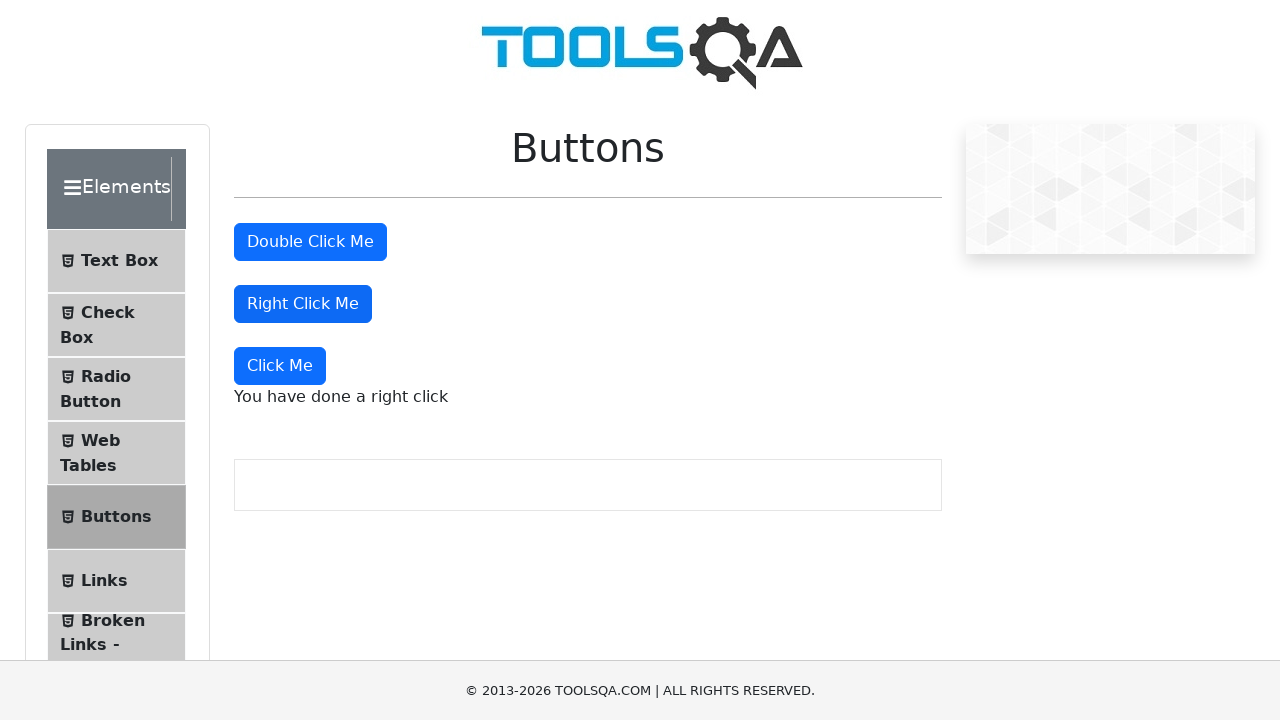

Right-click confirmation message appeared
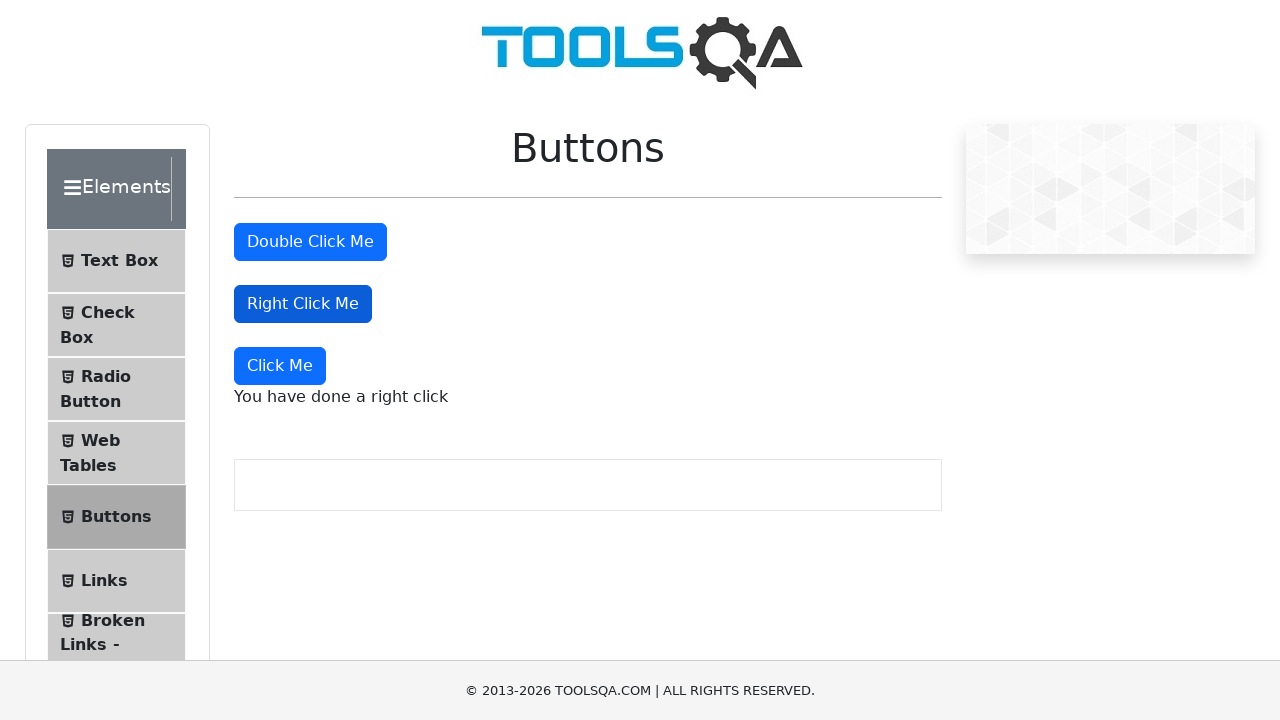

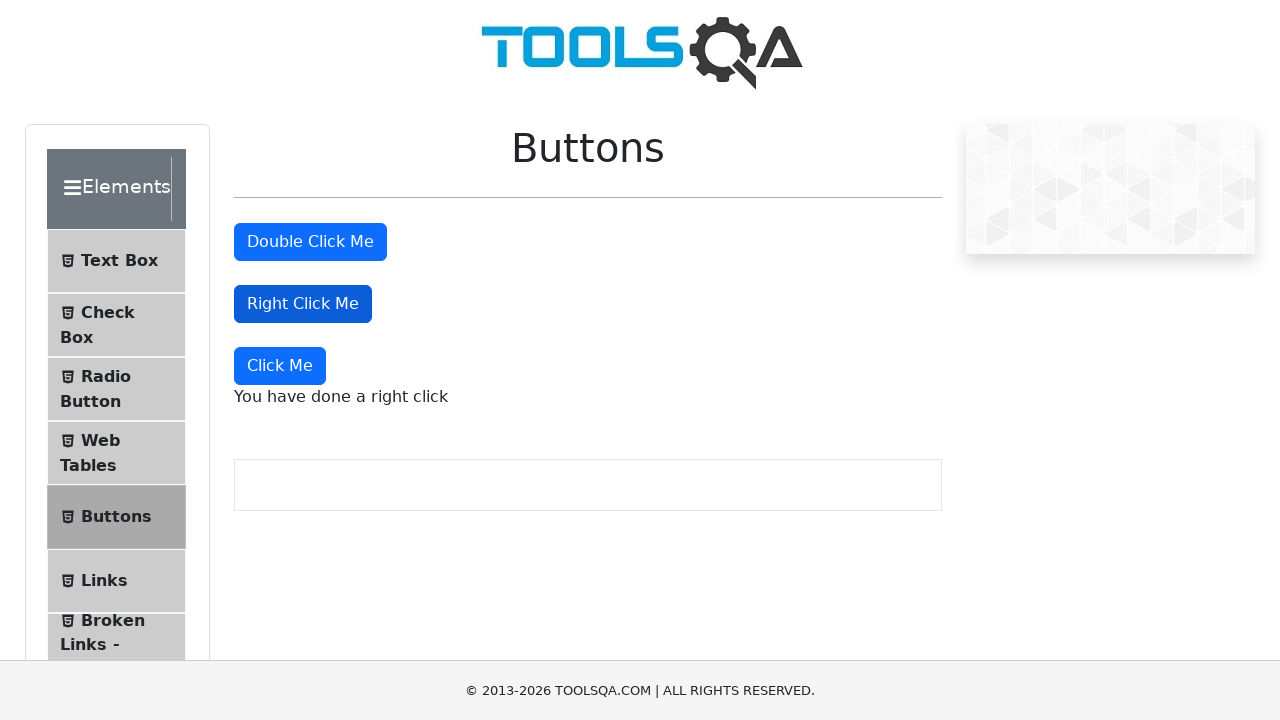